Tests editing a todo item by double-clicking, changing the text, and pressing Enter

Starting URL: https://demo.playwright.dev/todomvc

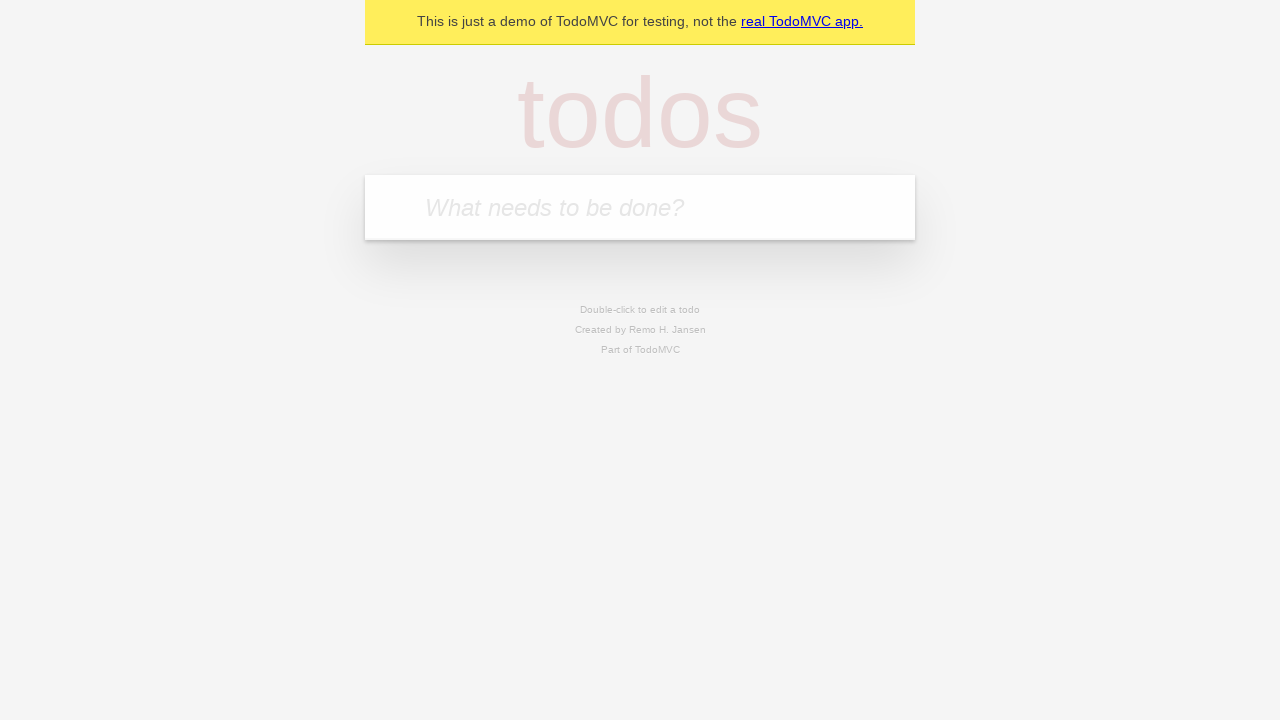

Filled first todo input with 'buy some cheese' on .new-todo
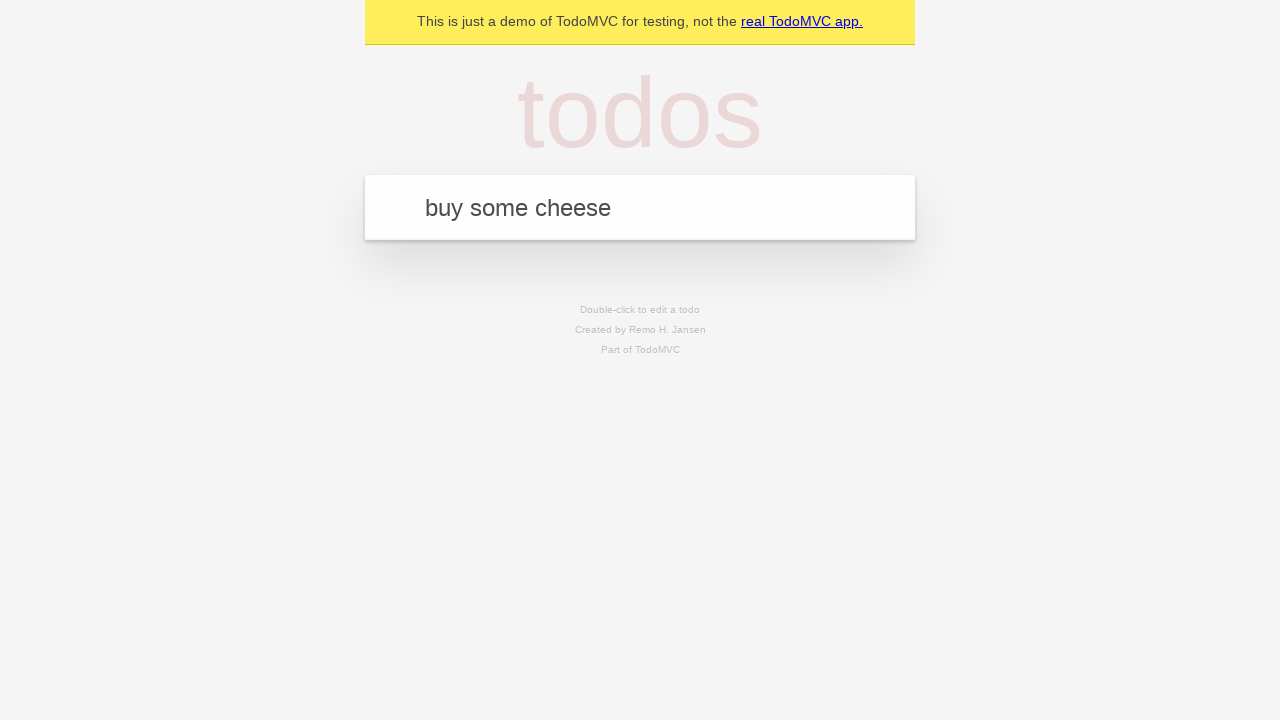

Pressed Enter to create first todo on .new-todo
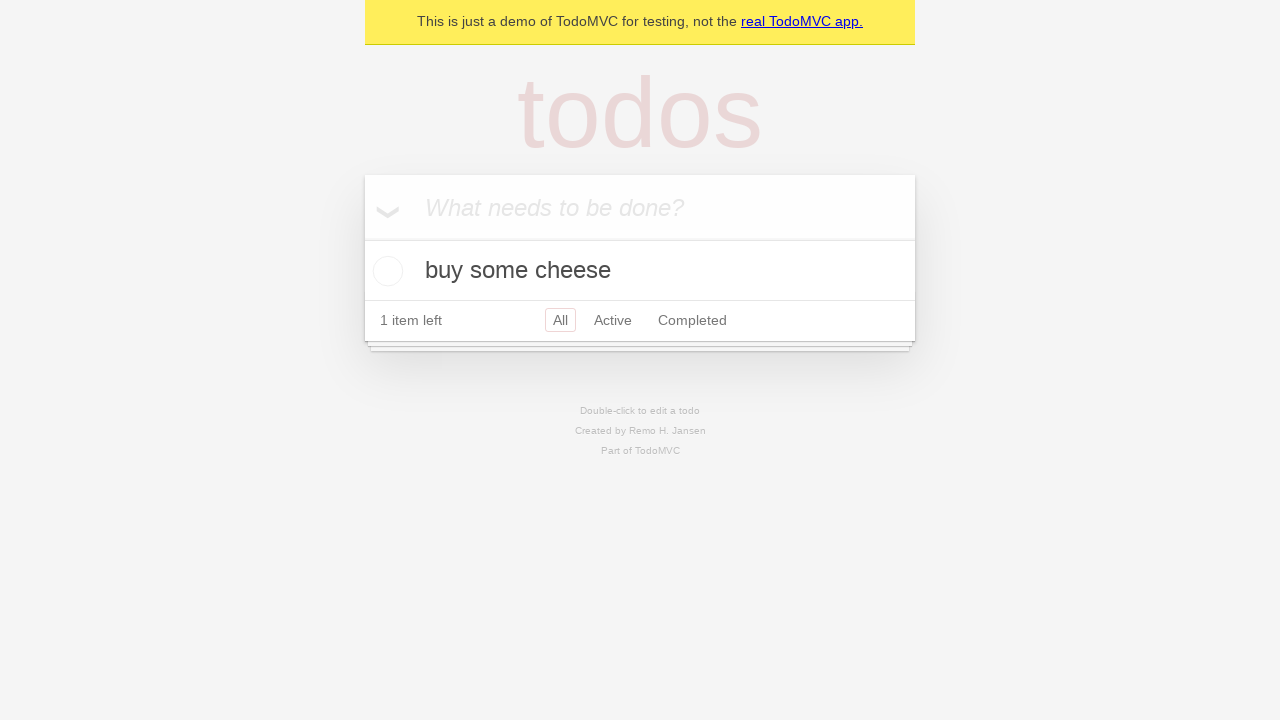

Filled second todo input with 'feed the cat' on .new-todo
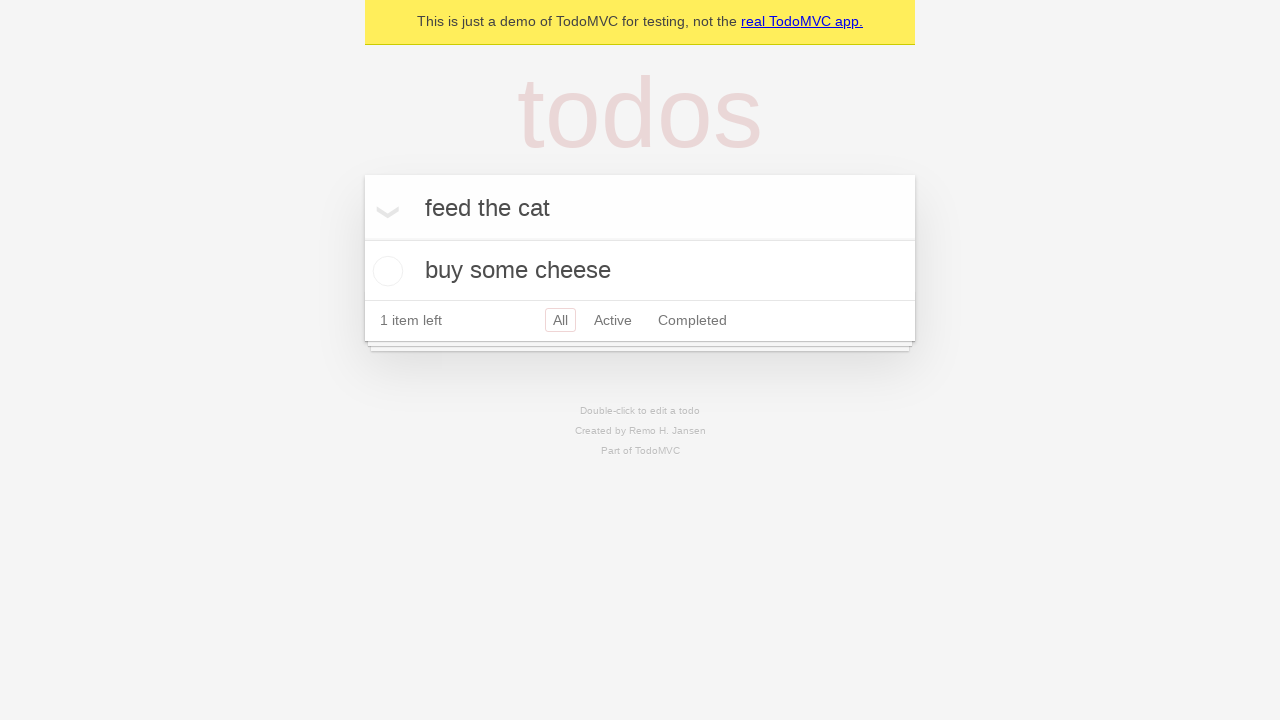

Pressed Enter to create second todo on .new-todo
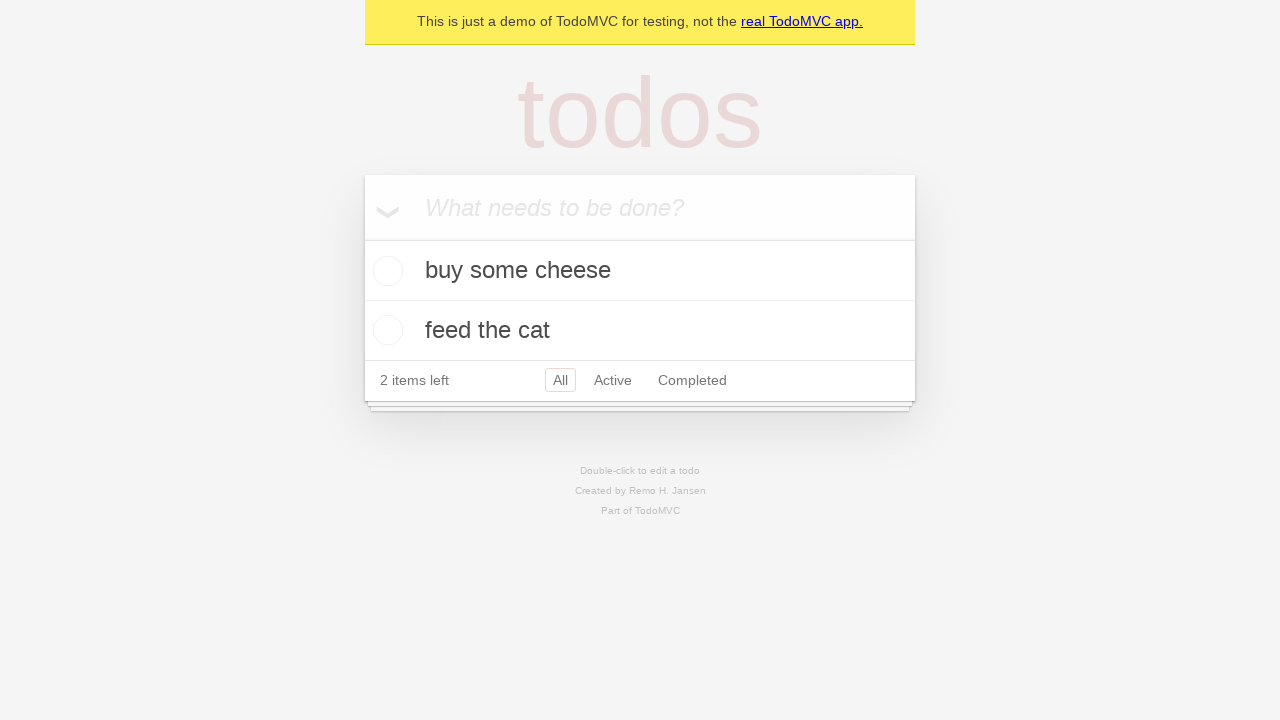

Filled third todo input with 'book a doctors appointment' on .new-todo
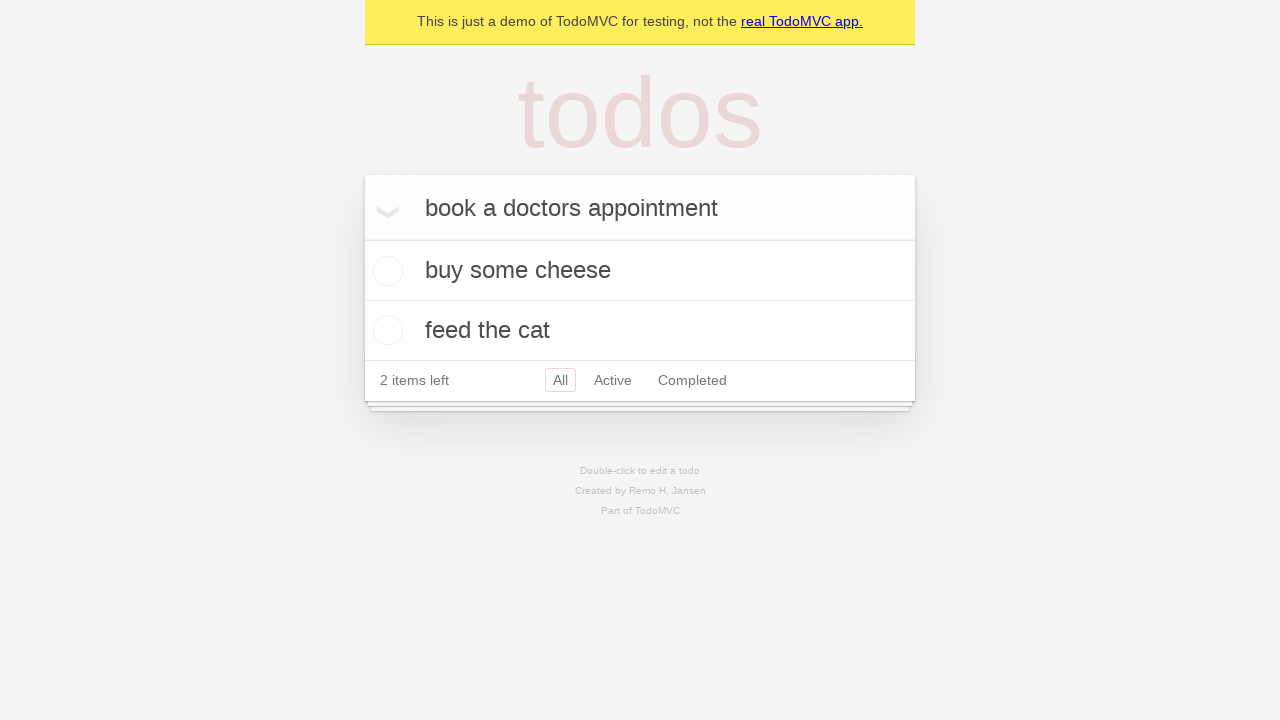

Pressed Enter to create third todo on .new-todo
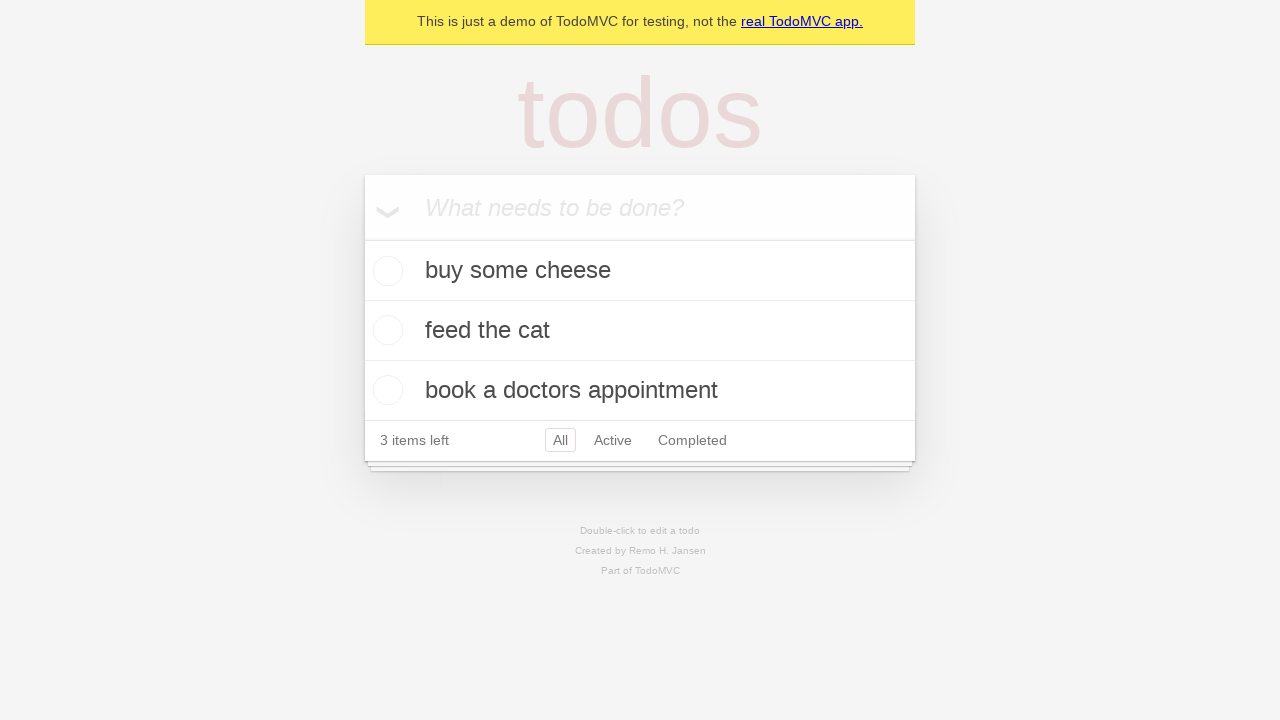

Waited for third todo item to load
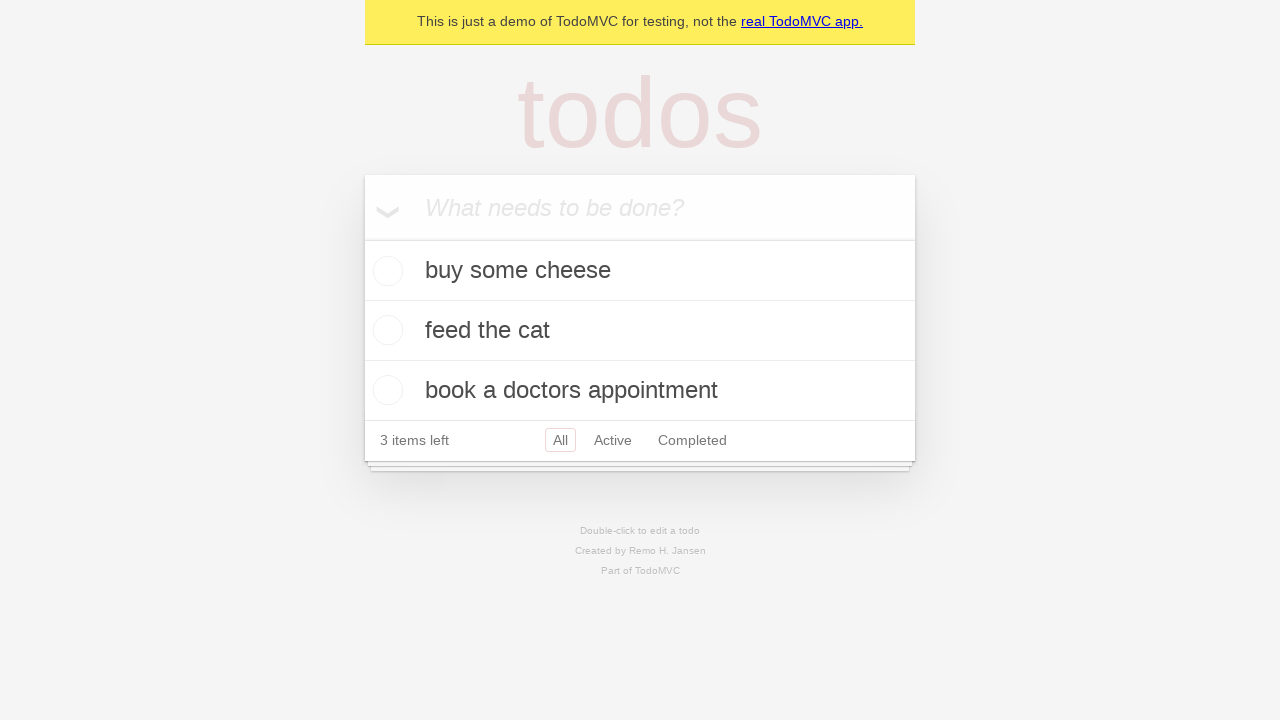

Double-clicked second todo item to enter edit mode at (640, 331) on .todo-list li >> nth=1
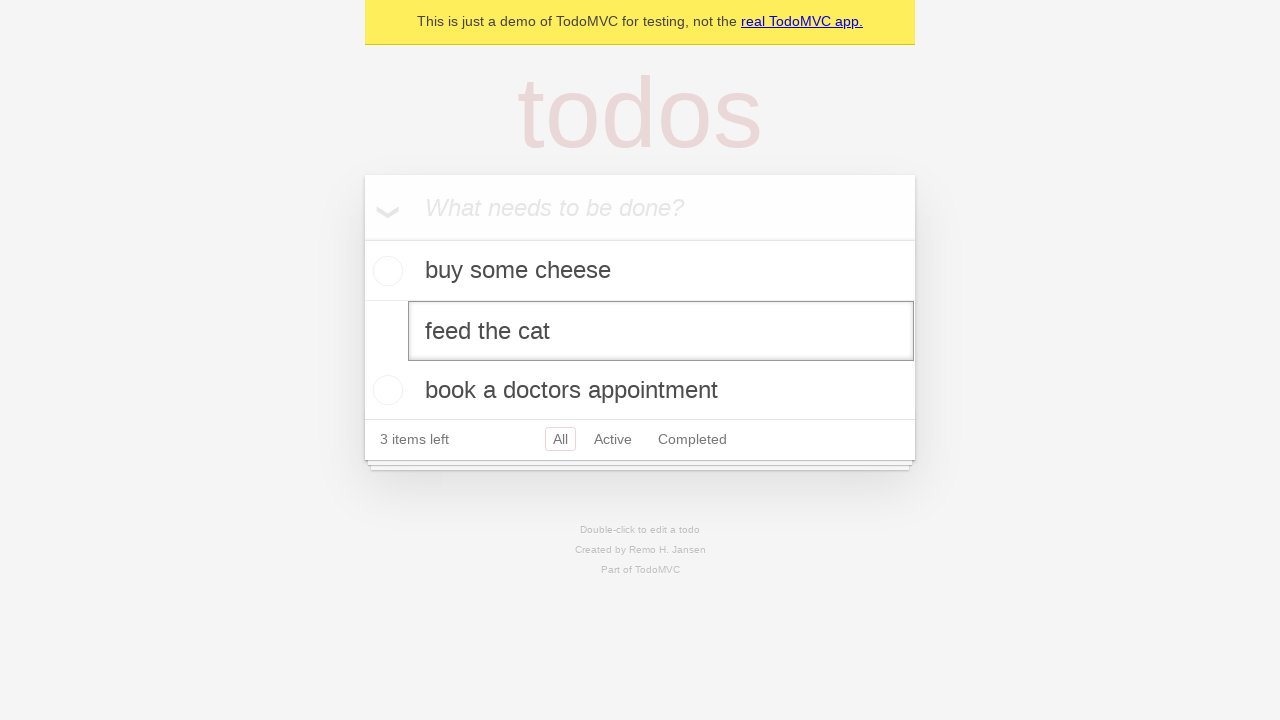

Filled edit field with new text 'buy some sausages' on .todo-list li >> nth=1 >> .edit
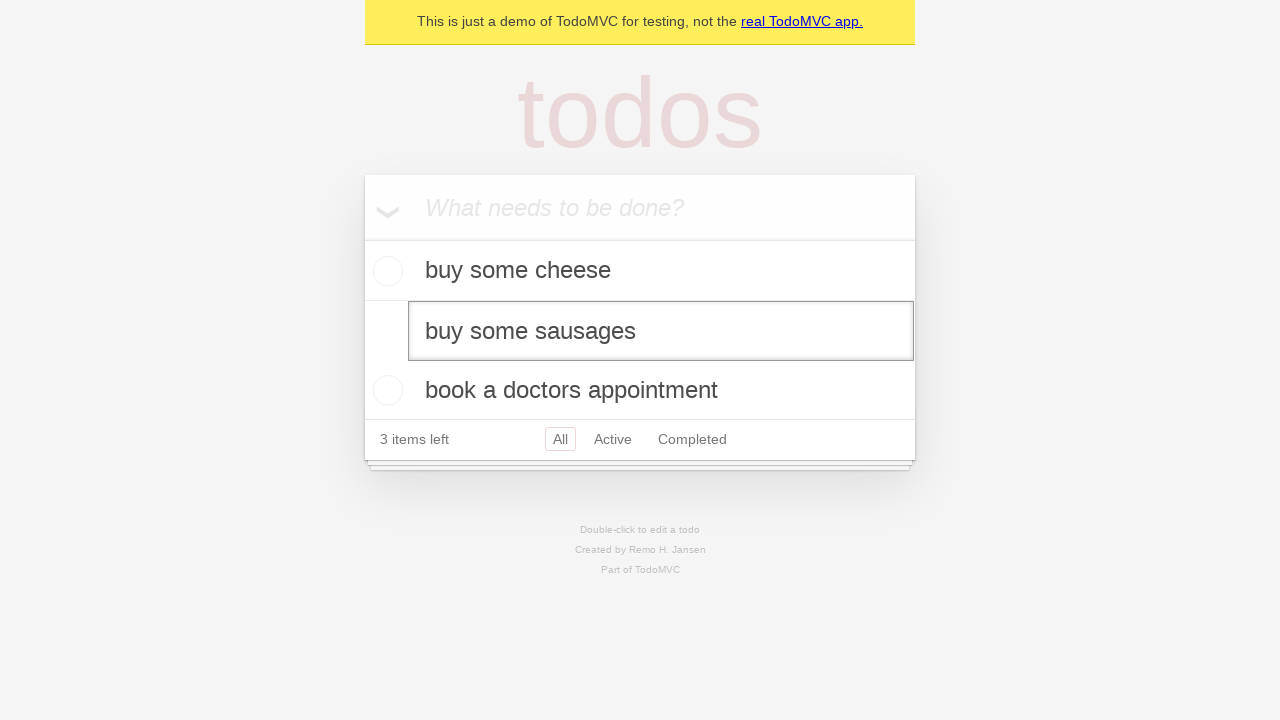

Pressed Enter to confirm edit and save changes on .todo-list li >> nth=1 >> .edit
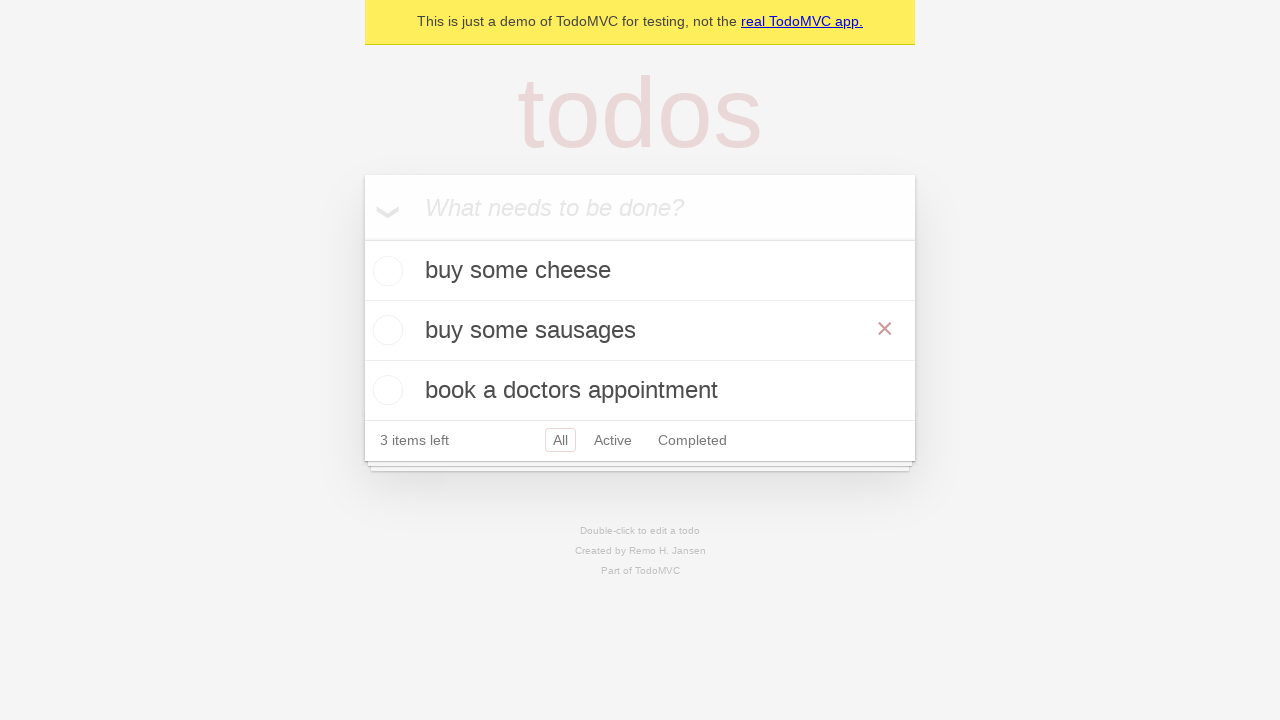

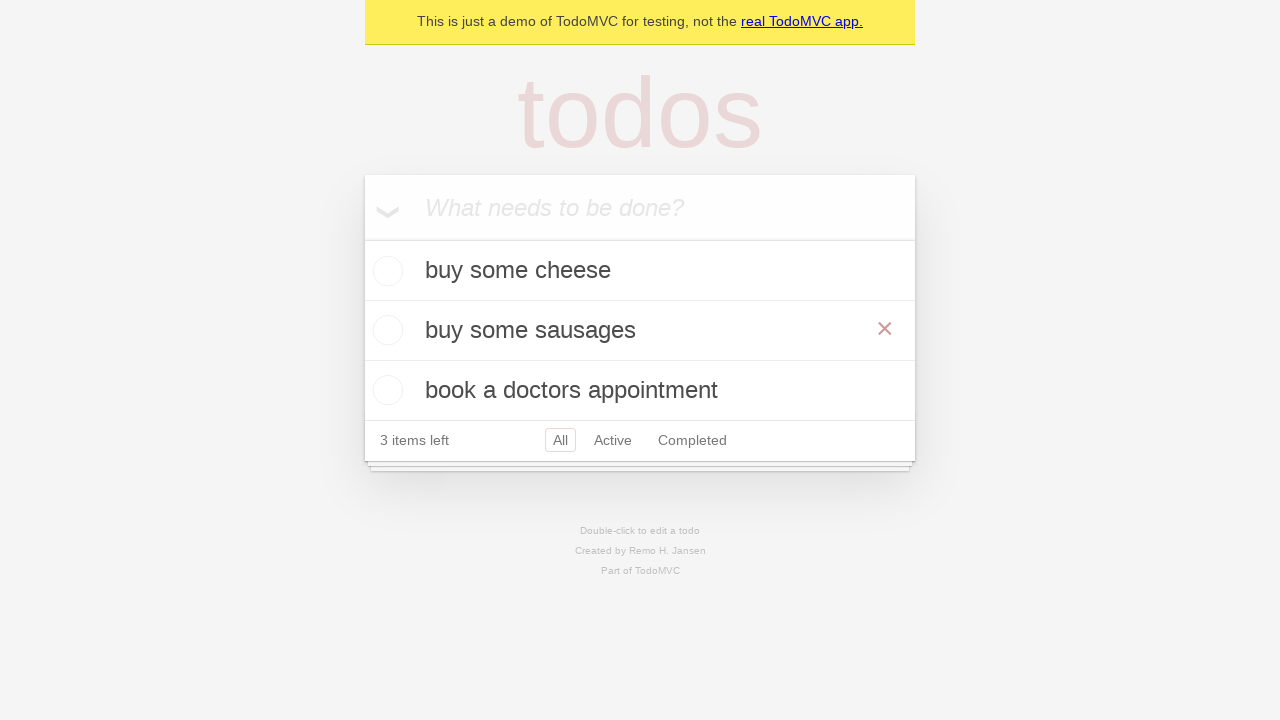